Tests a registration form by filling in first name, last name, and email fields, then submitting the form and verifying the success message

Starting URL: http://suninjuly.github.io/registration1.html

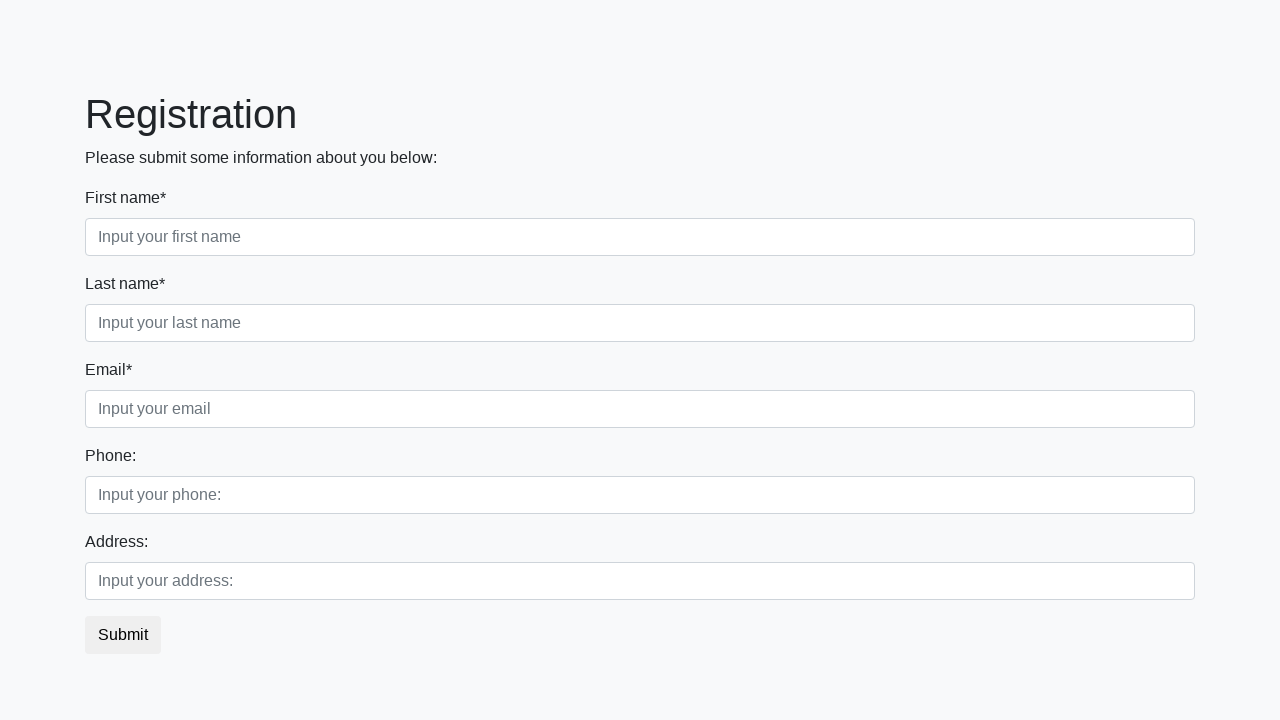

Filled first name field with 'German' on .first[placeholder='Input your first name']
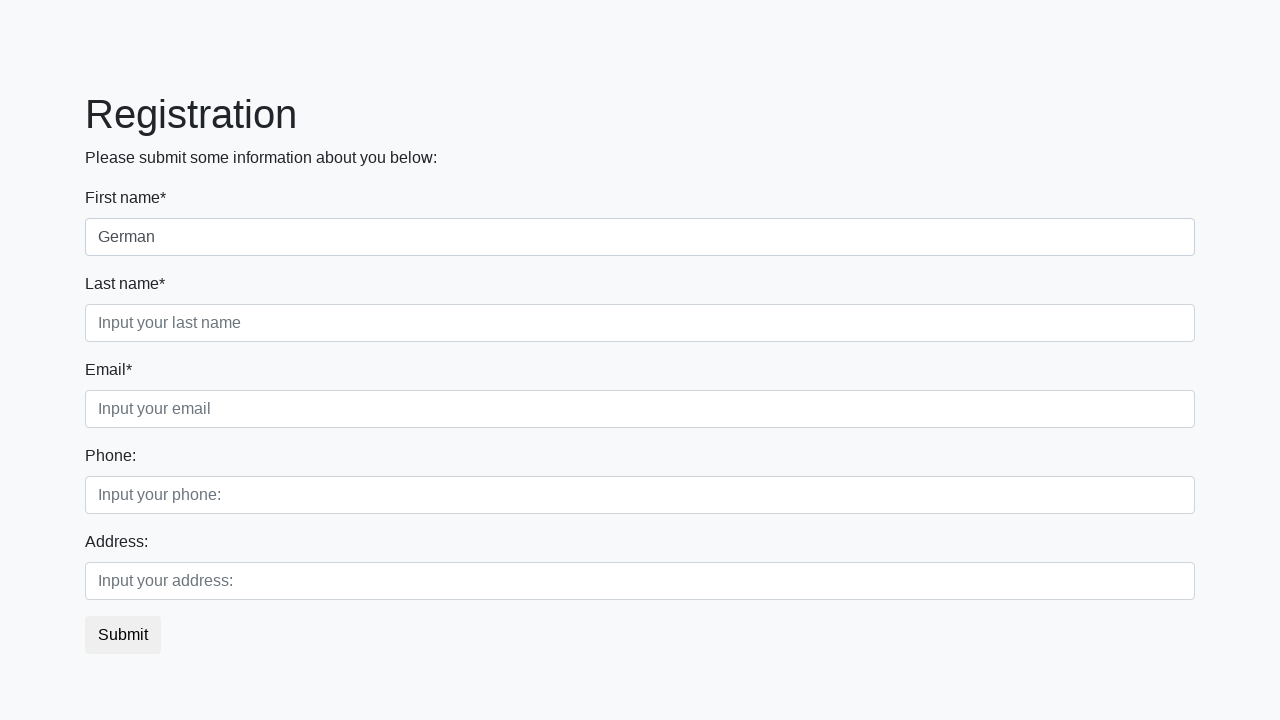

Filled last name field with 'Mel' on .second[placeholder='Input your last name']
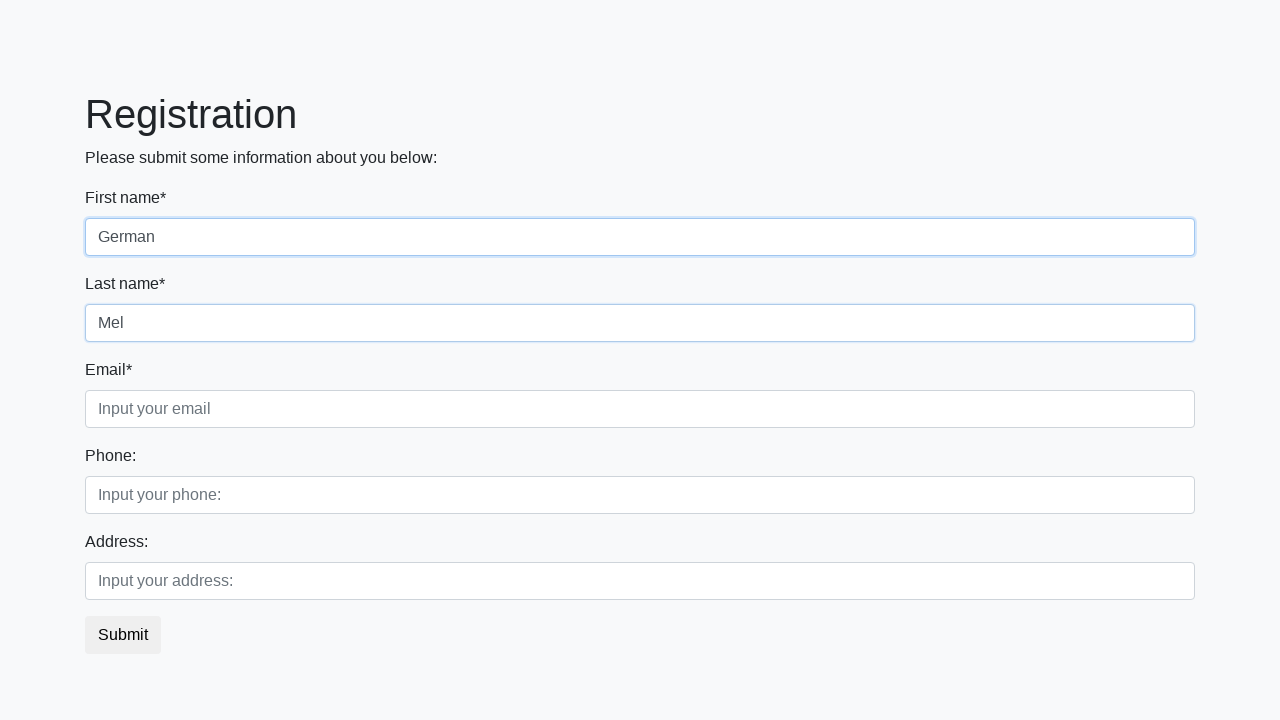

Filled email field with 'random@email.com' on .third[placeholder='Input your email']
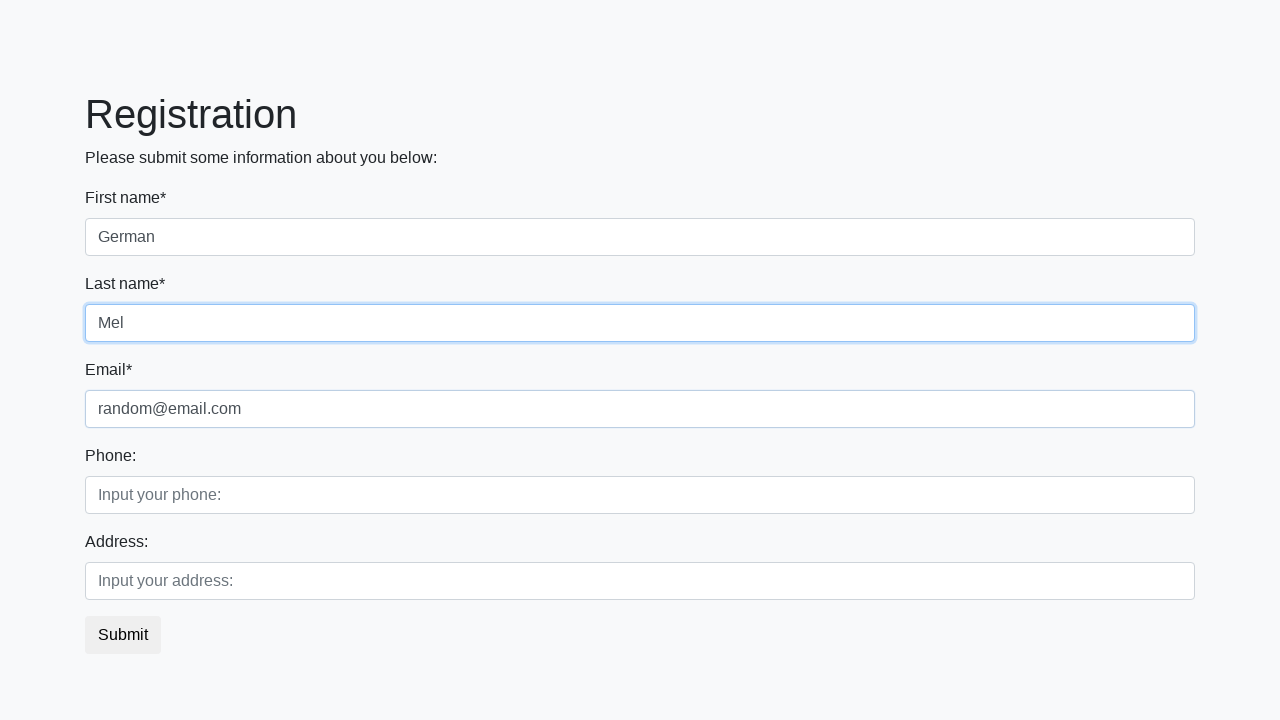

Clicked submit button to register at (123, 635) on button.btn
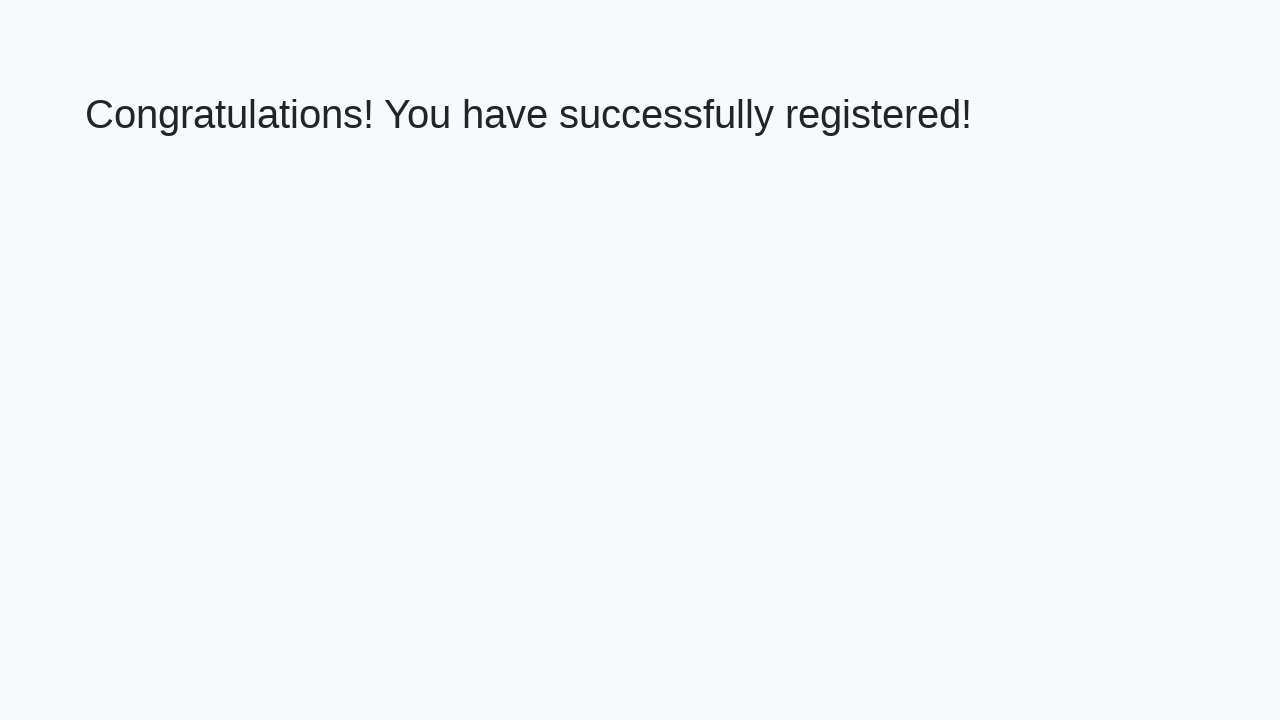

Success message appeared on page
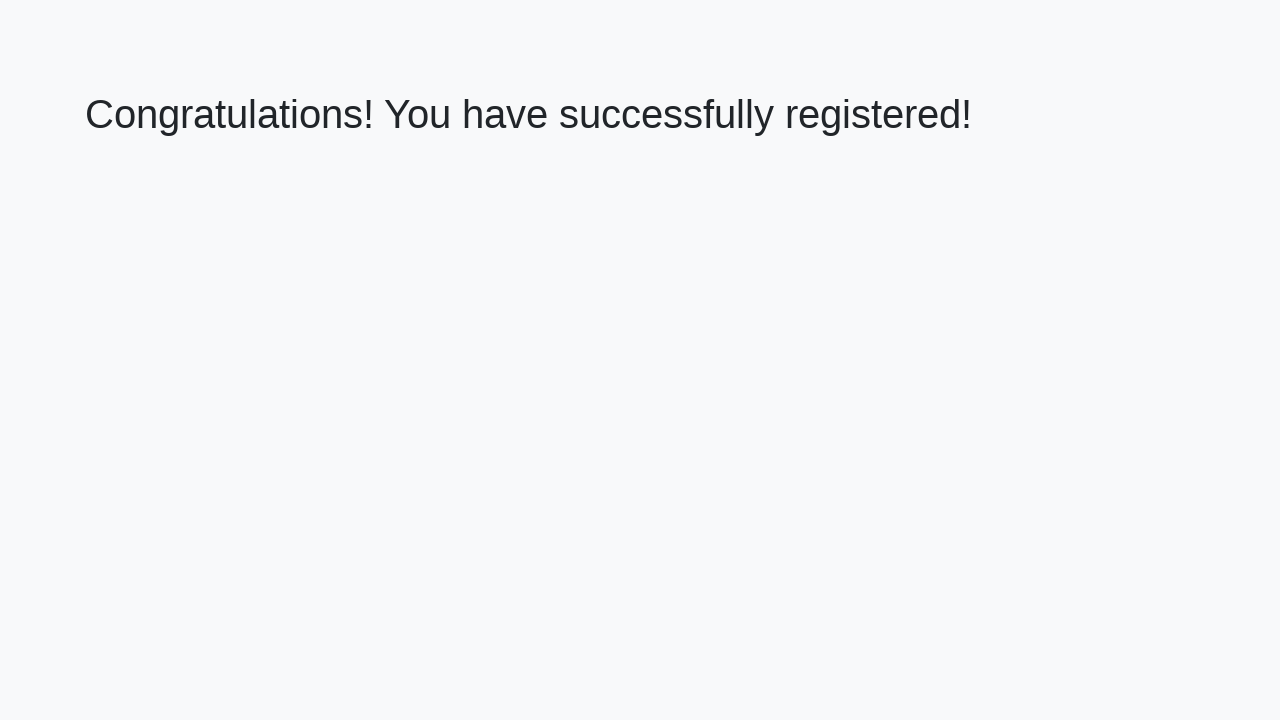

Verified success message: 'Congratulations! You have successfully registered!'
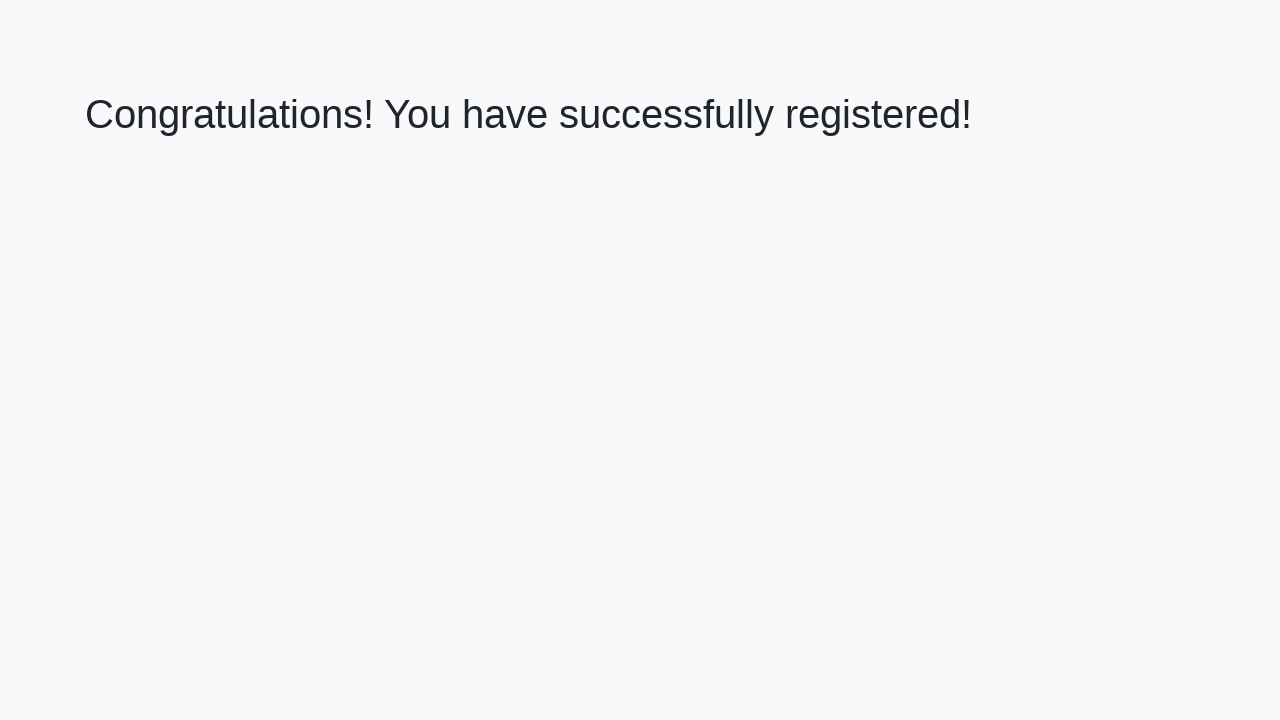

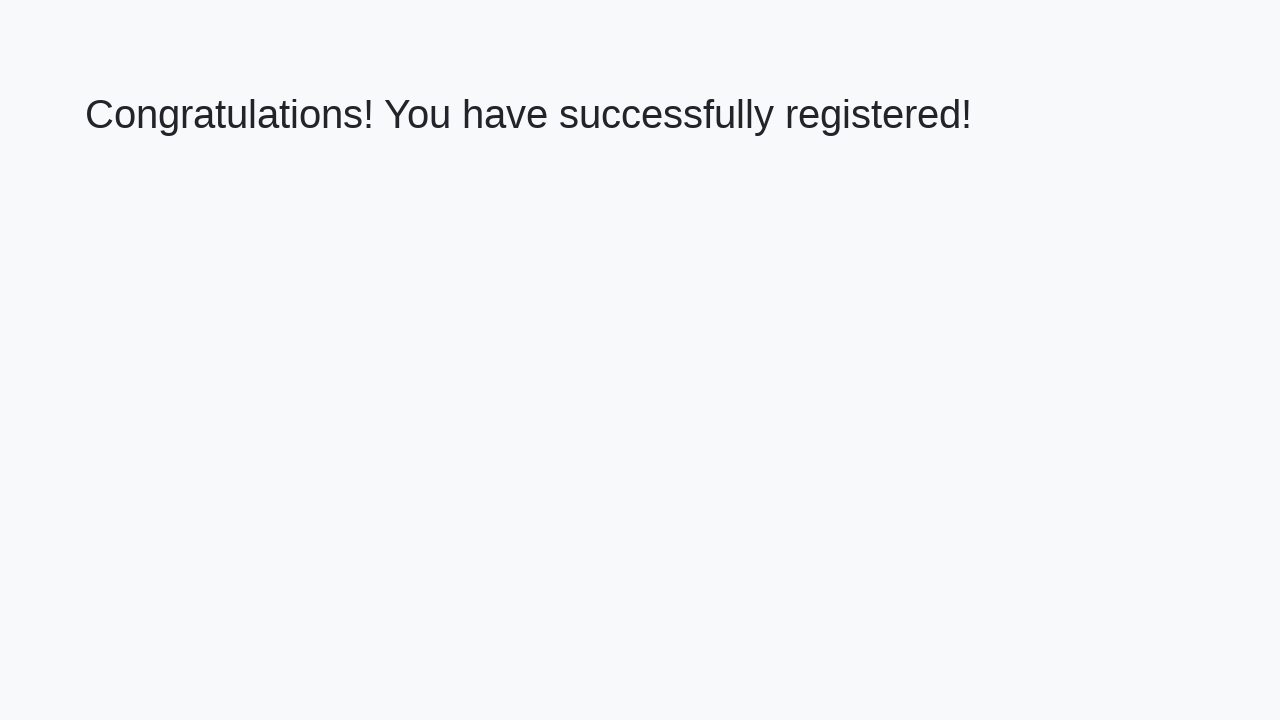